Verifies that clicking on the Alerts, Frame & Windows card on the DemoQA homepage navigates to the Alerts Windows page

Starting URL: https://demoqa.com

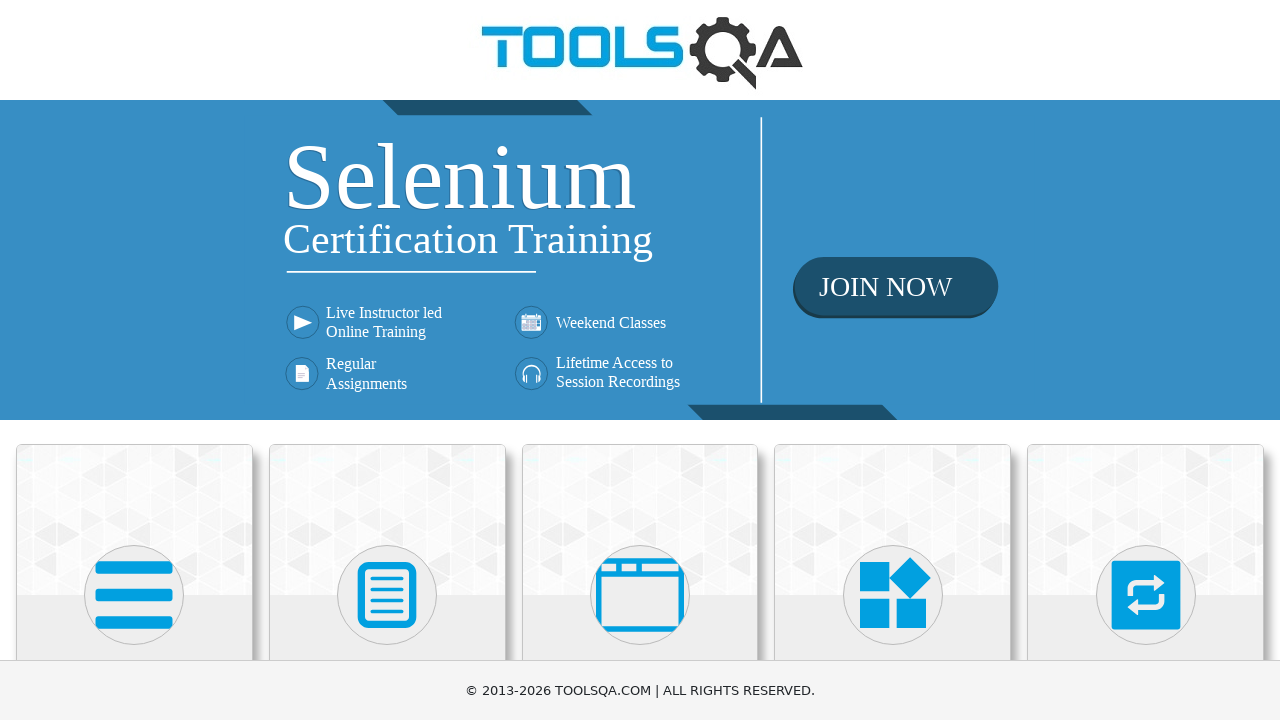

Clicked on Alerts, Frame & Windows card at (640, 360) on text=Alerts, Frame & Windows
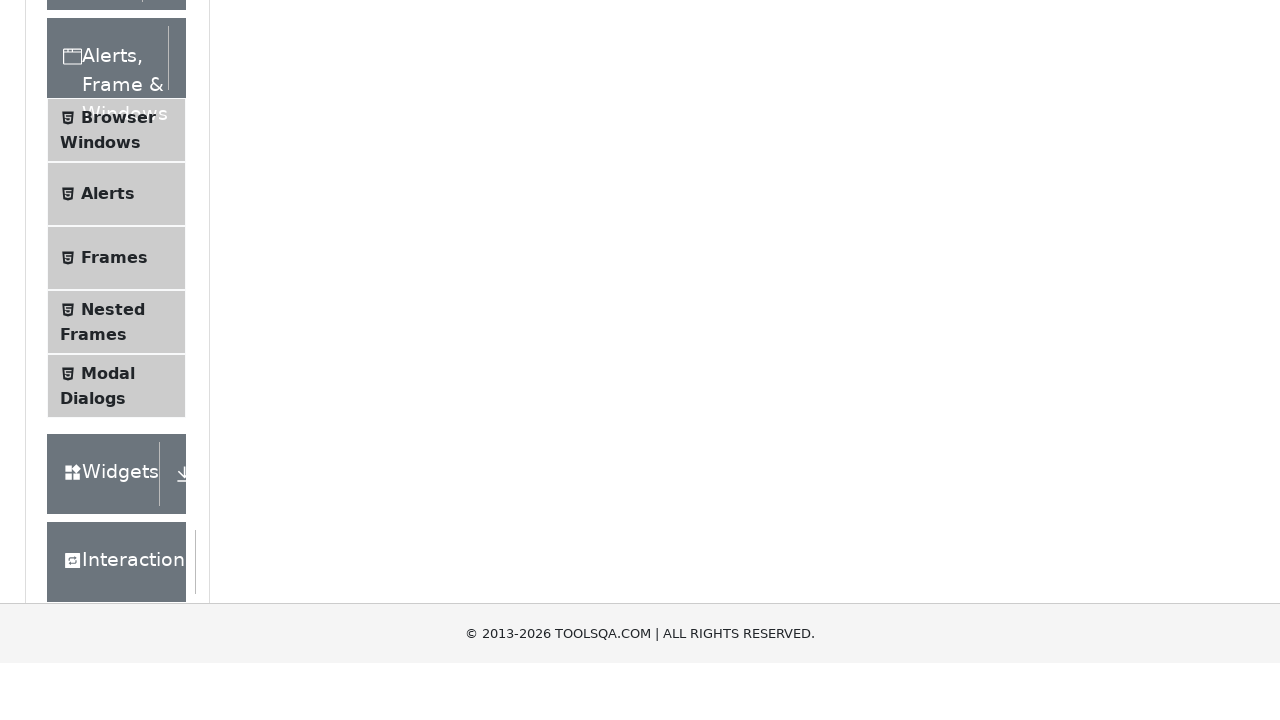

Navigated to Alerts, Frame & Windows page - URL confirmed as https://demoqa.com/alertsWindows
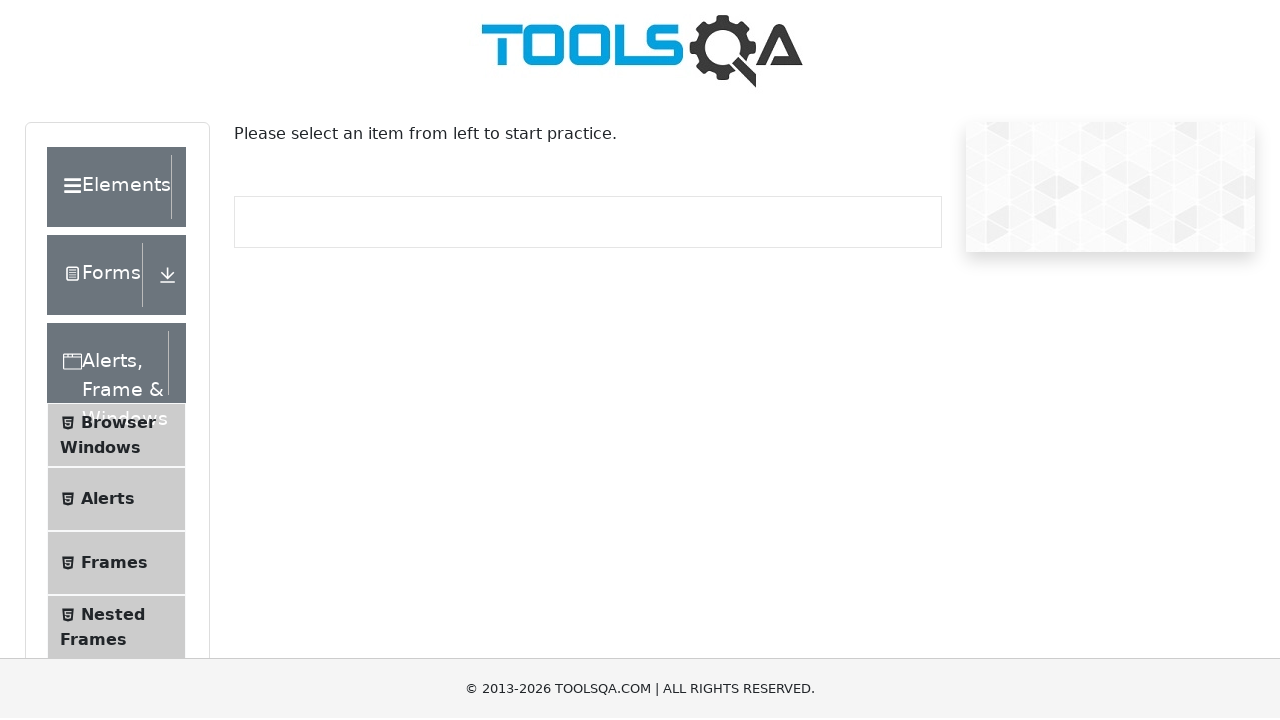

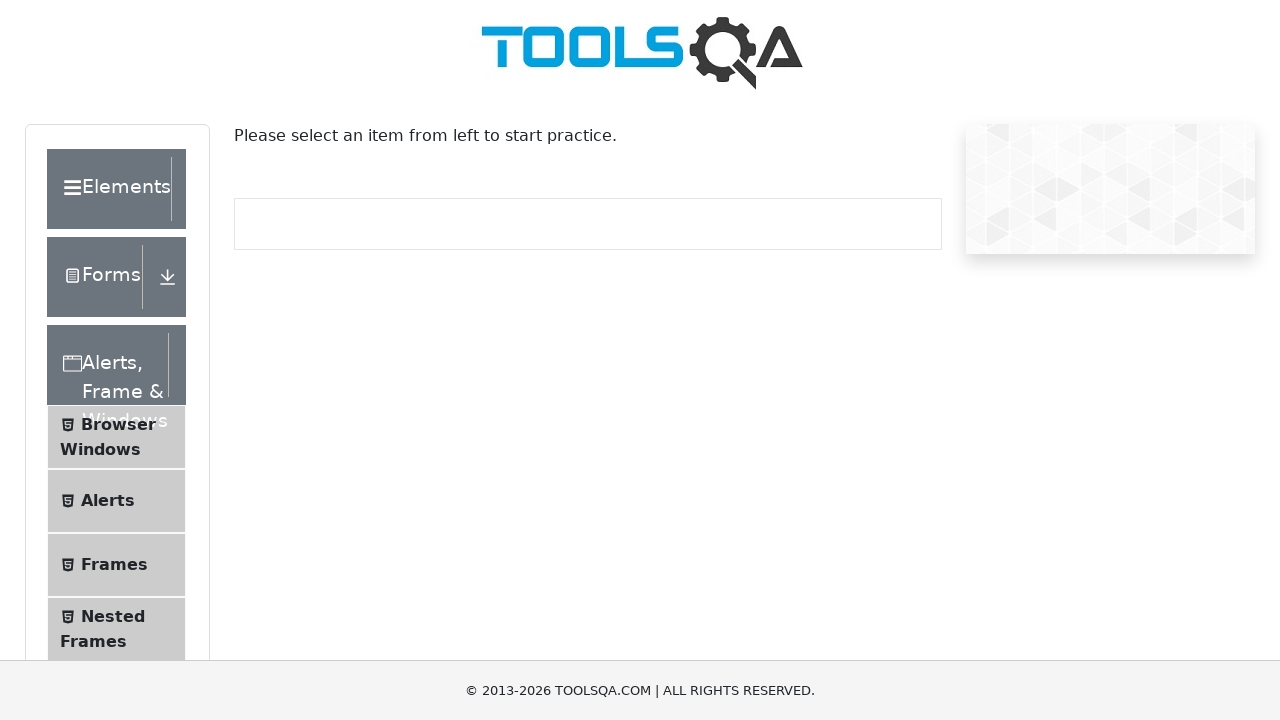